Tests the search functionality on Piping Rock website by clicking the search box, entering "Men's Vitamins" as a search term, and submitting the search form.

Starting URL: https://www.pipingrock.com/

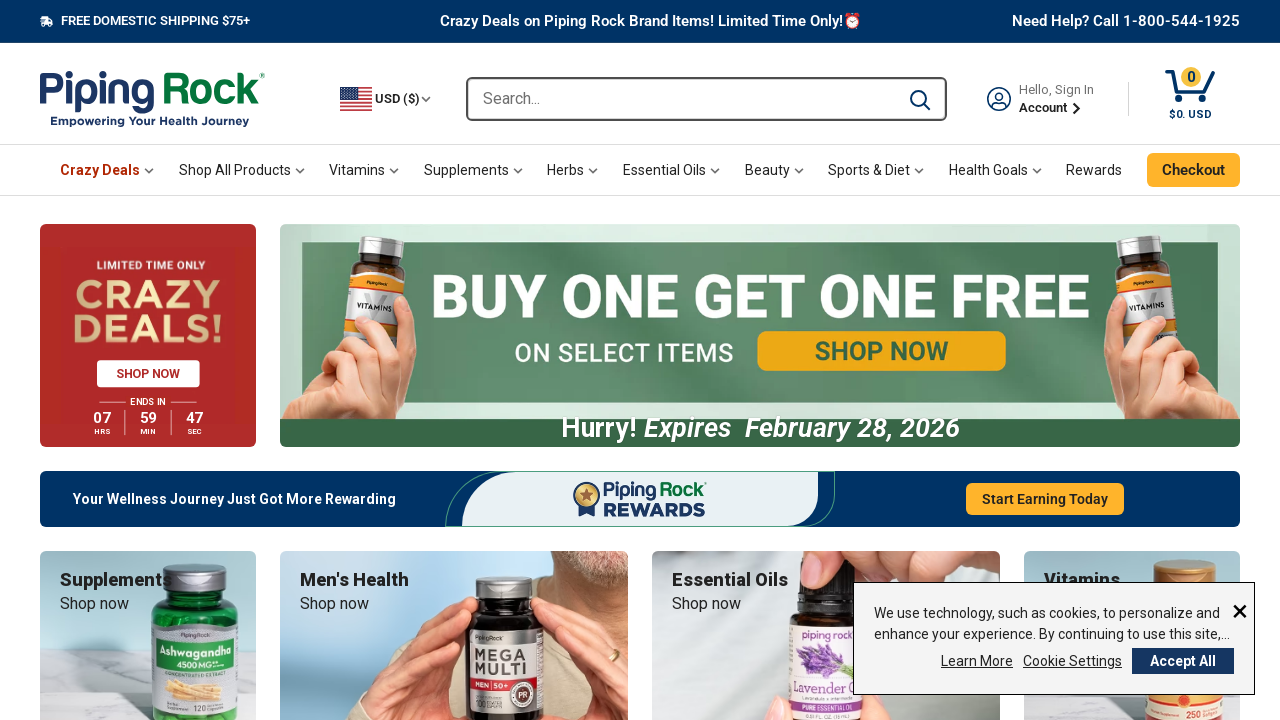

Clicked on the search box to focus it at (682, 99) on input[type='search'], input[name='search'], input[placeholder*='Search'], #searc
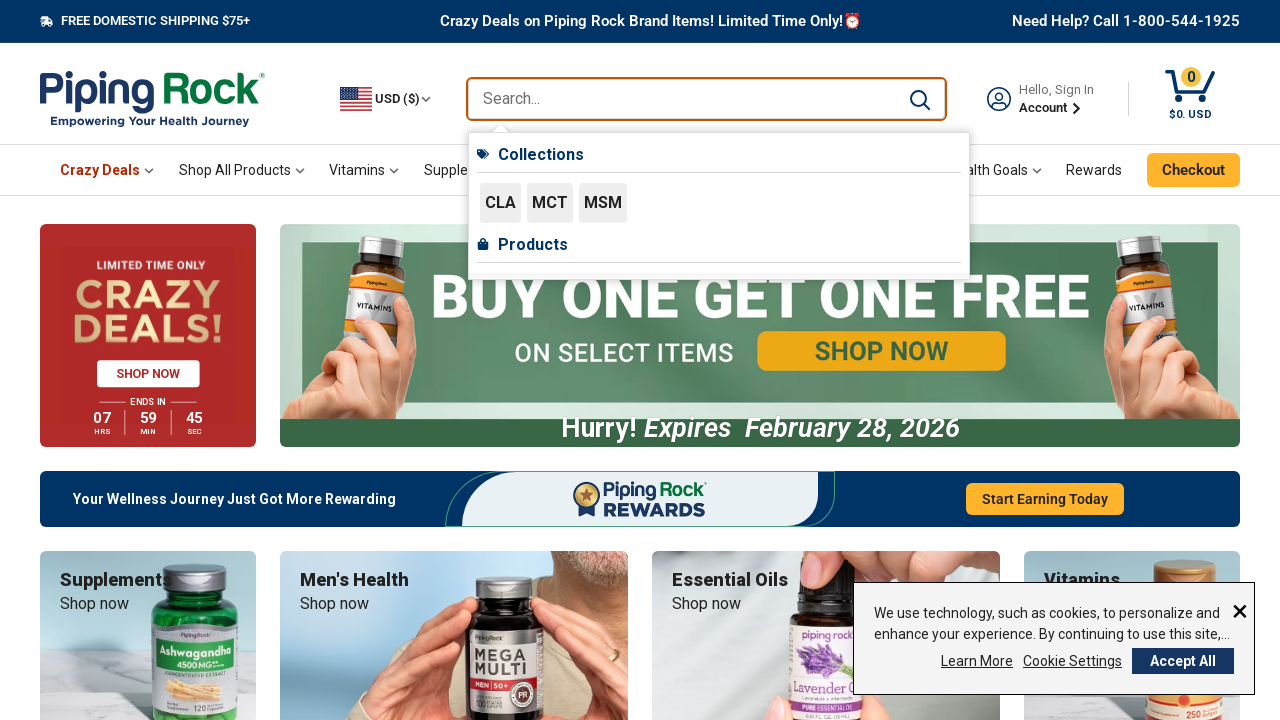

Filled search box with 'Men's Vitamins' on input[type='search'], input[name='search'], input[placeholder*='Search'], #searc
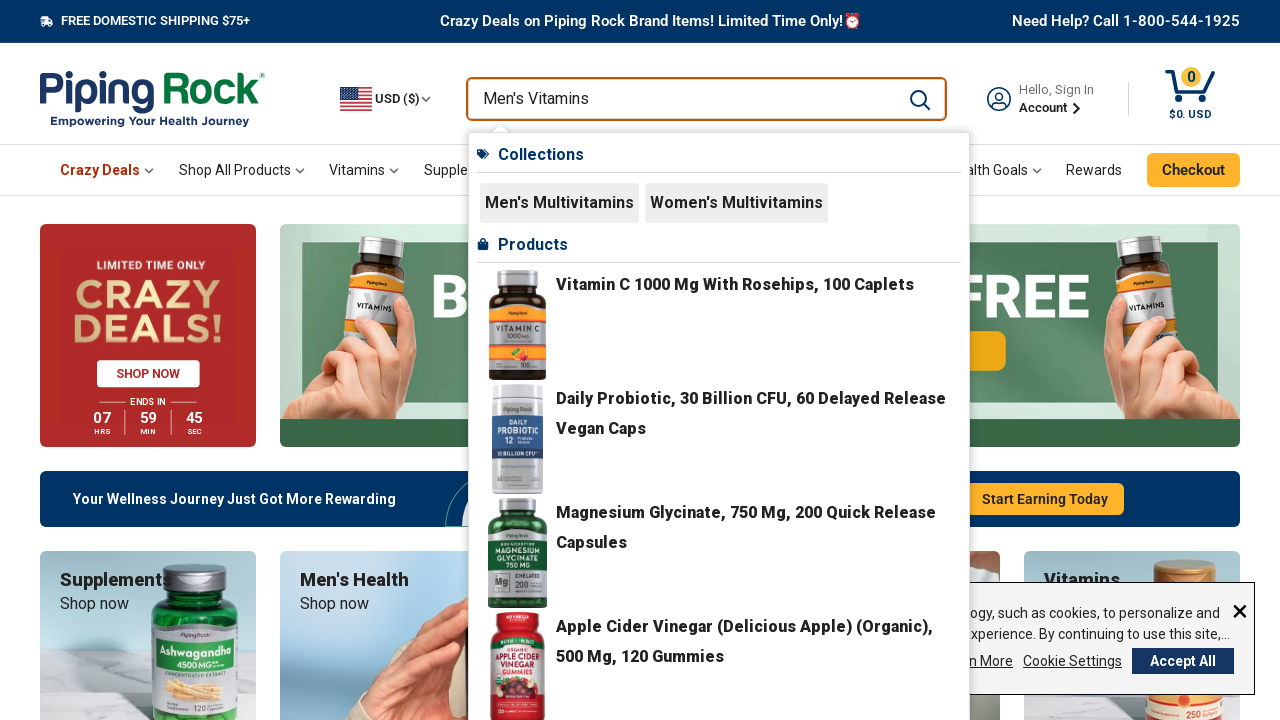

Clicked the search button to submit the search form at (920, 99) on button[type='submit'], input[type='submit'], .search-button, button.search
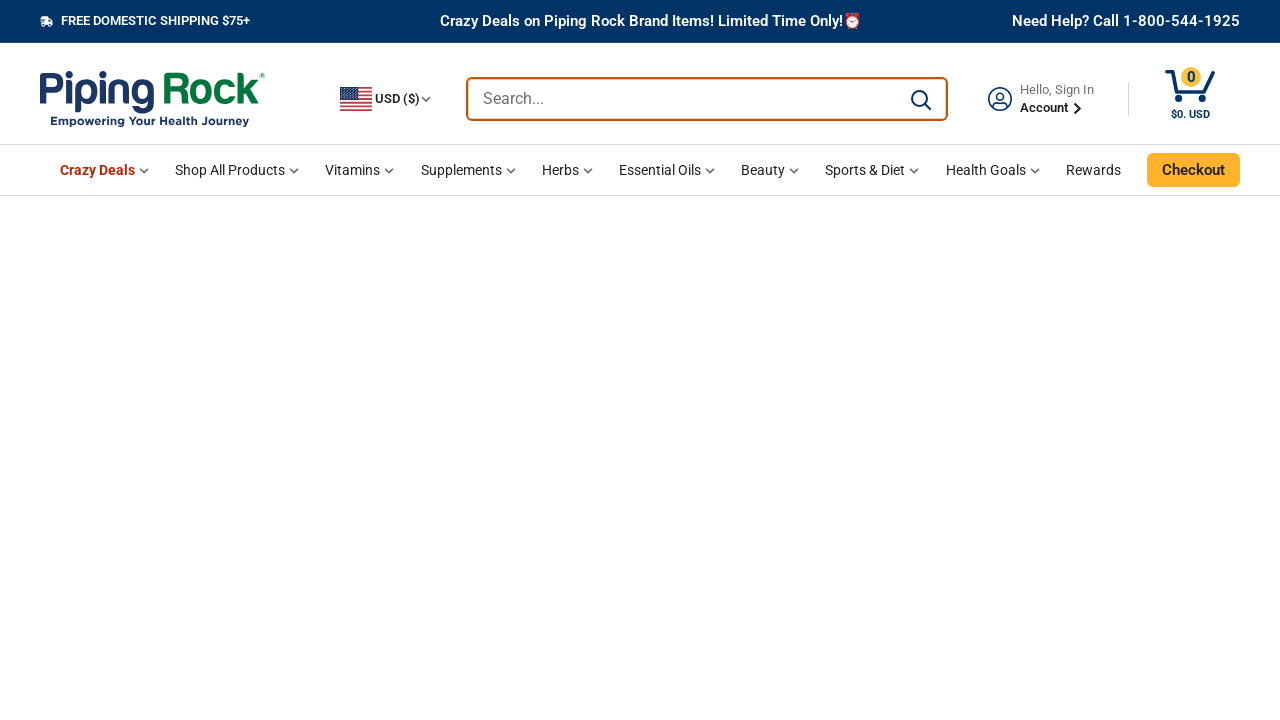

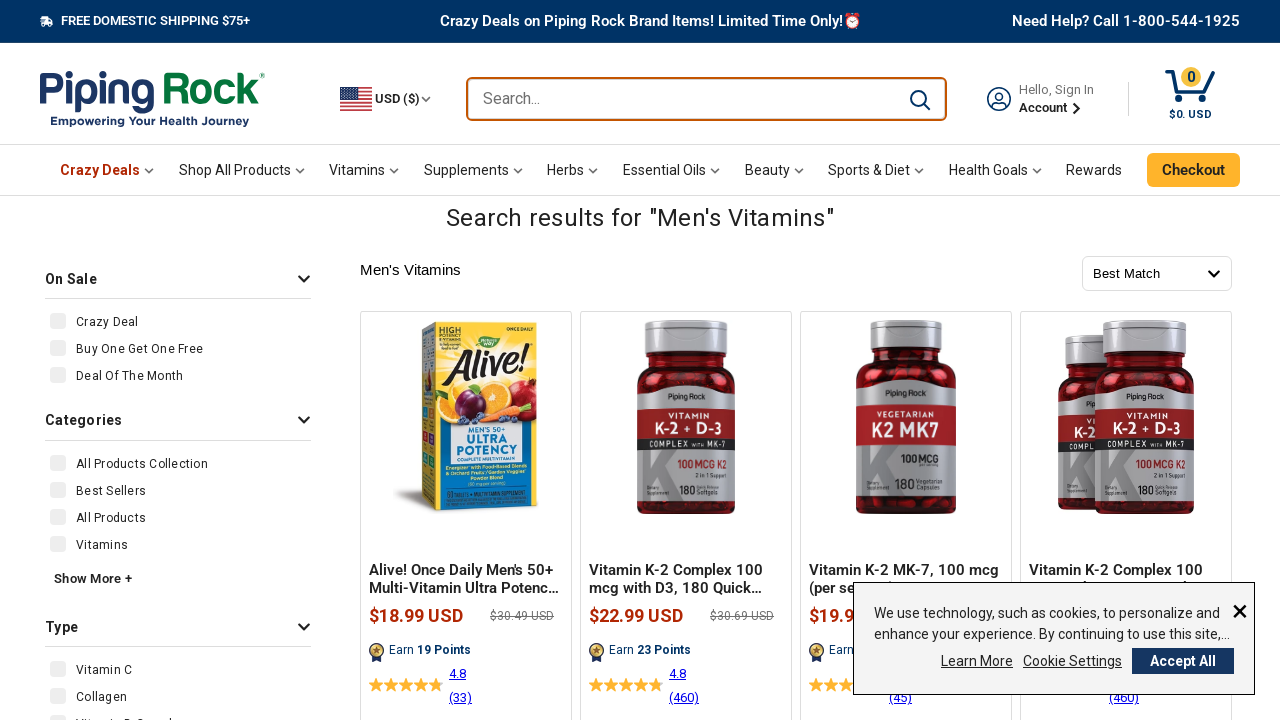